Simple smoke test that navigates to GitHub's homepage and verifies the page loads correctly by checking for the page title

Starting URL: https://github.com

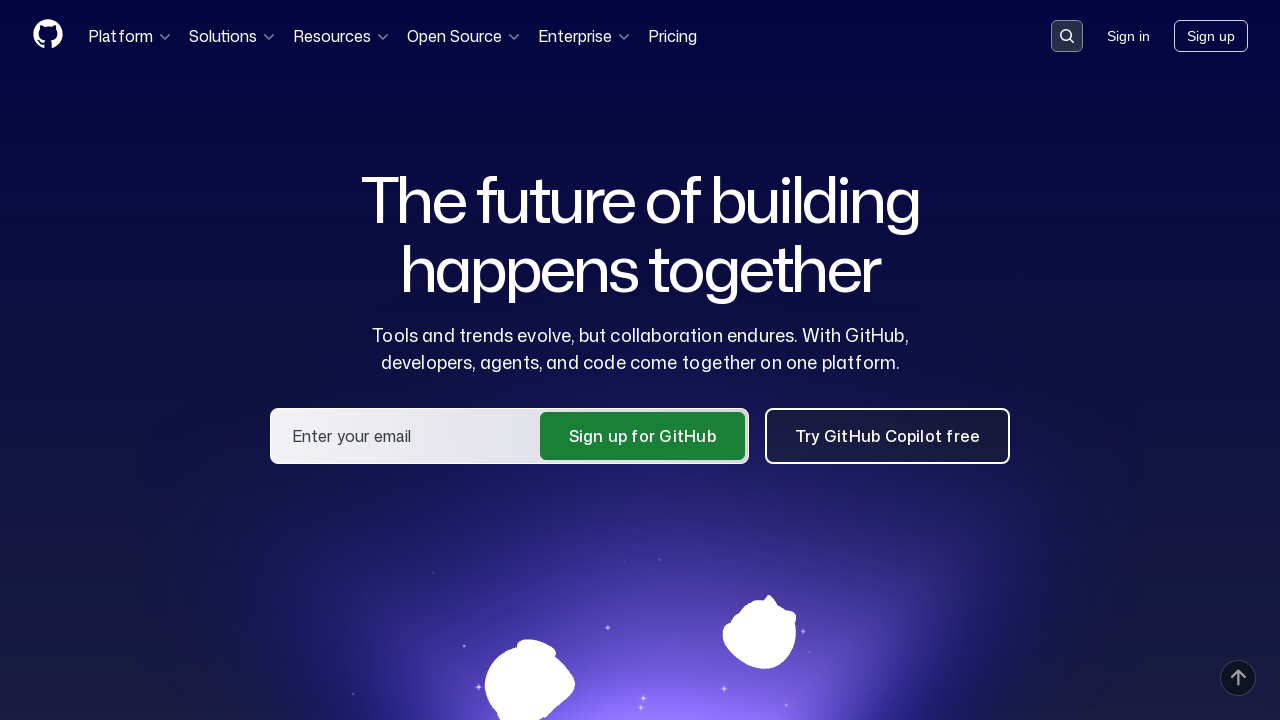

Navigated to GitHub homepage
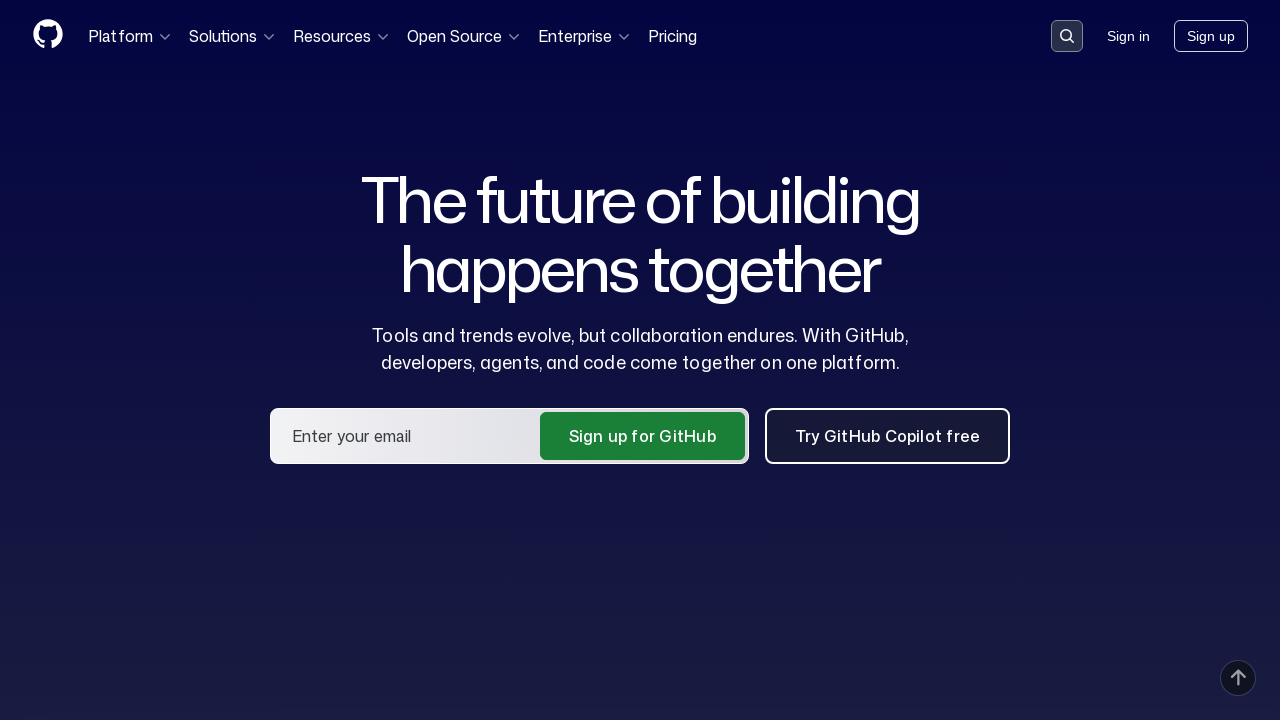

Page loaded and DOM is ready
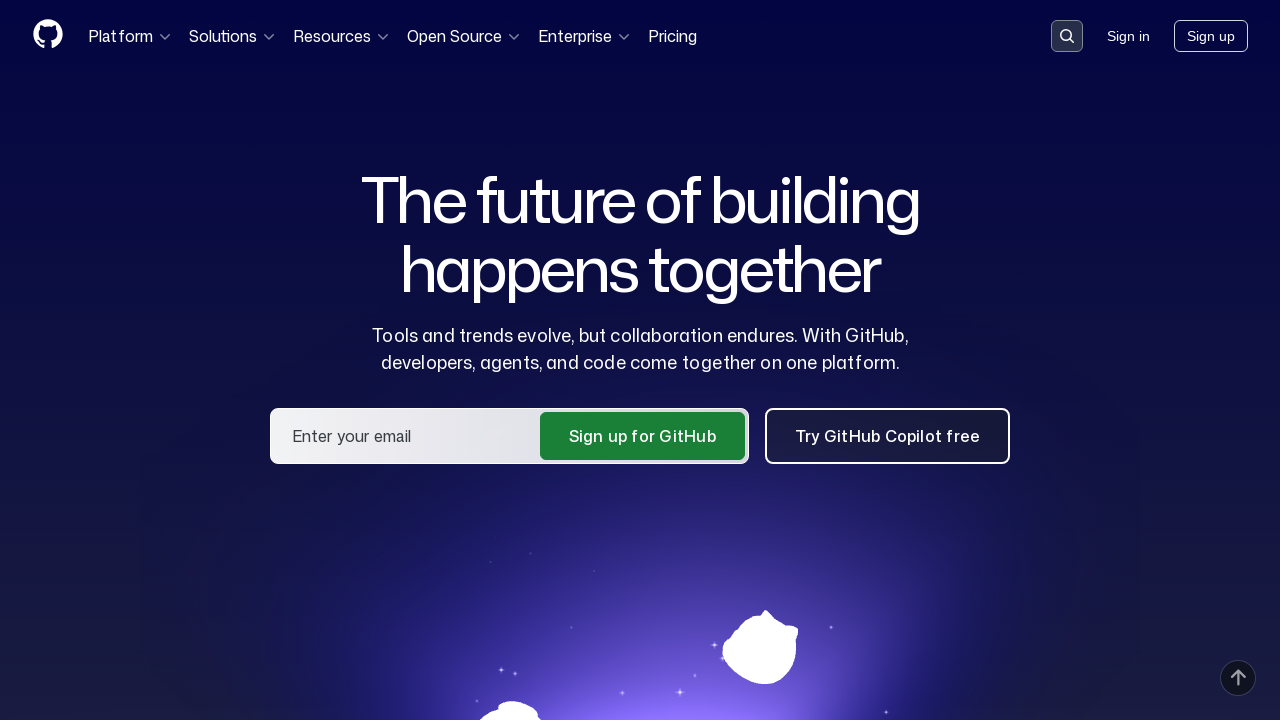

Verified page title contains 'GitHub'
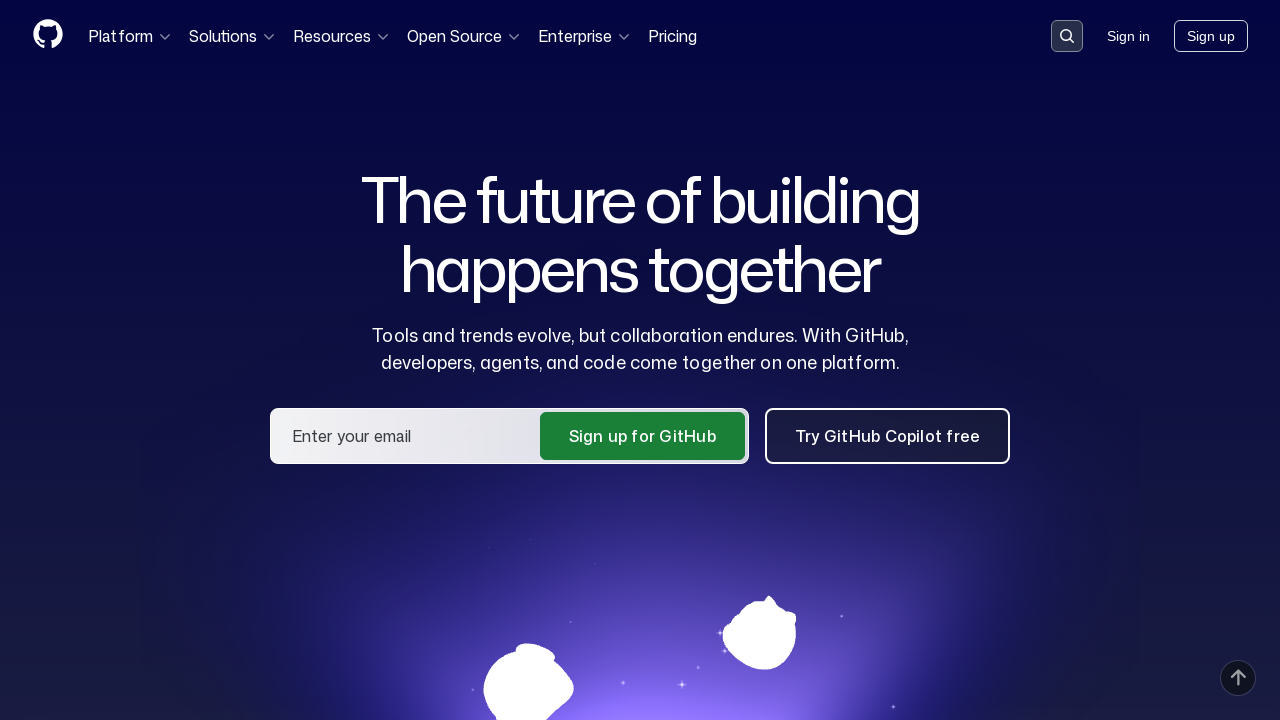

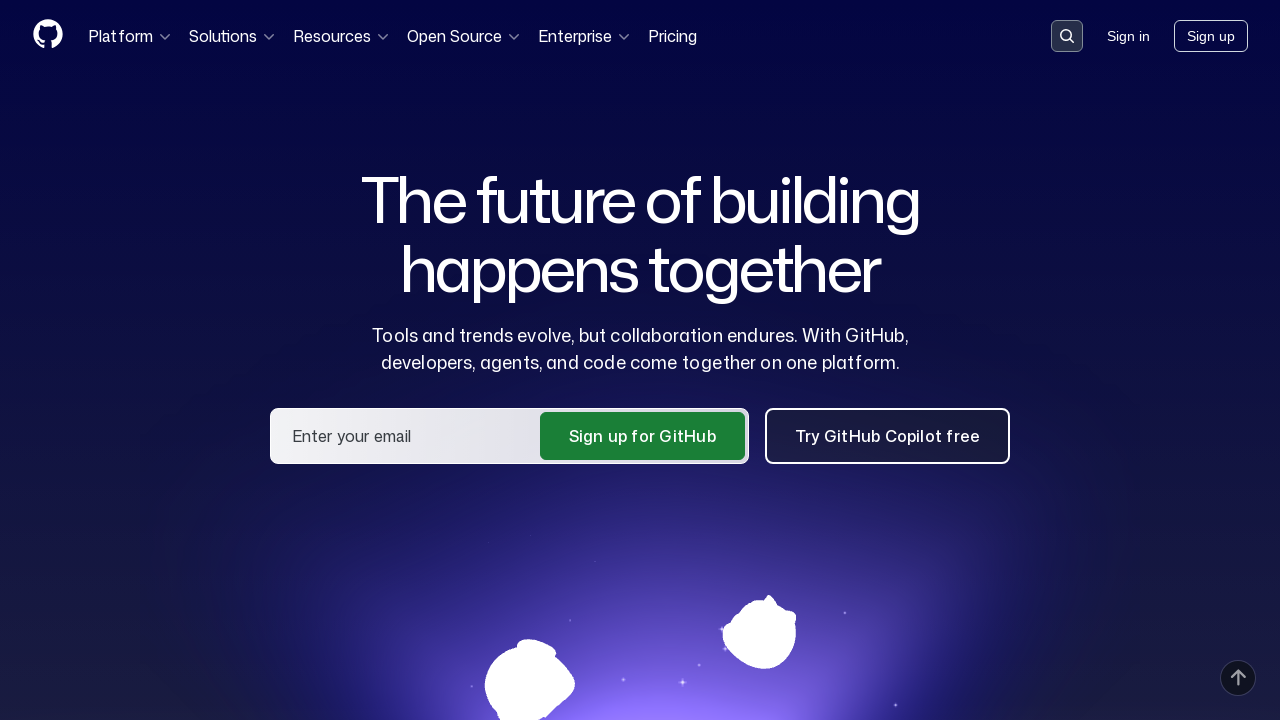